Tests clicking on Dropdown link using different selectors and verifies navigation to Dropdown List page

Starting URL: https://the-internet.herokuapp.com

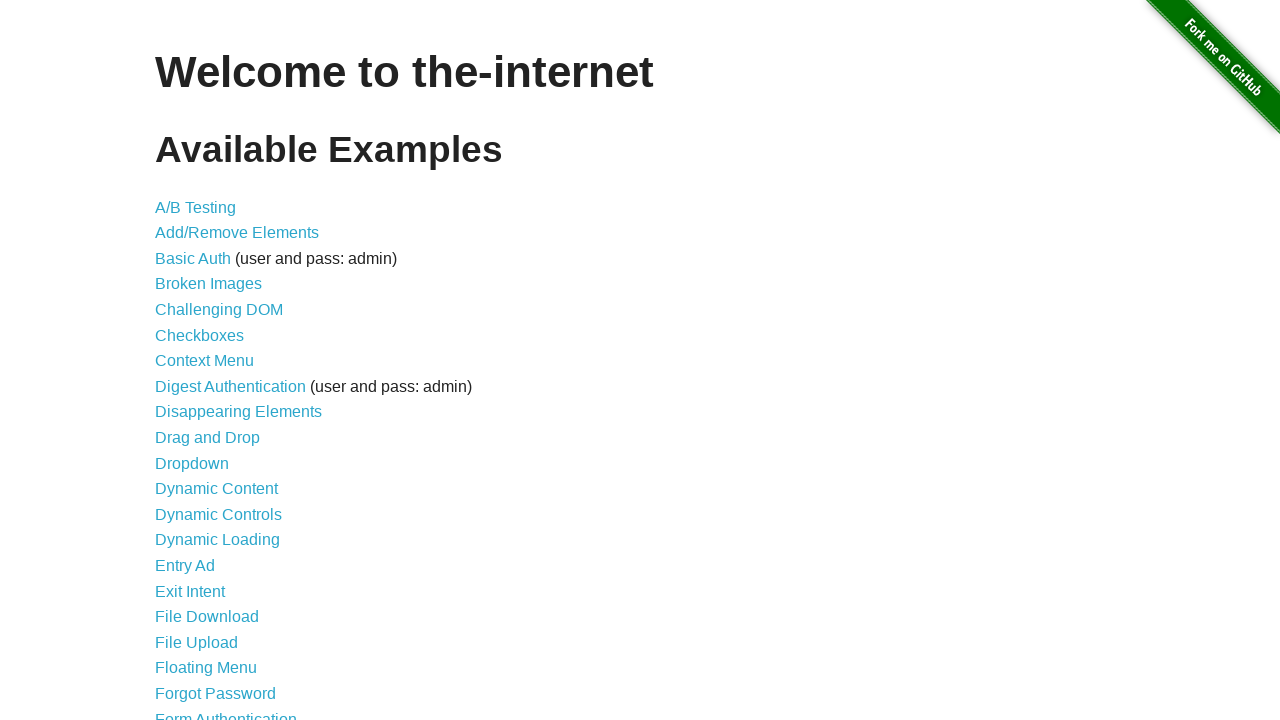

Clicked Dropdown link using text selector at (192, 463) on text=Dropdown
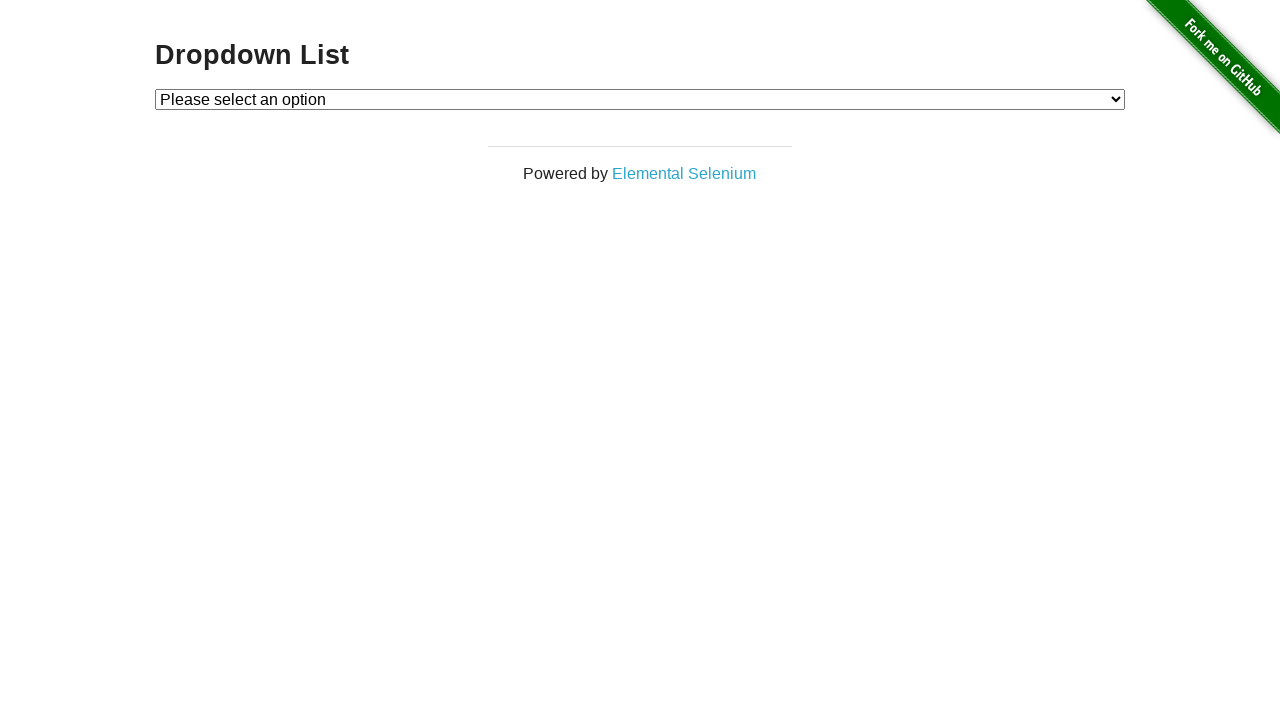

Page header h3 element loaded
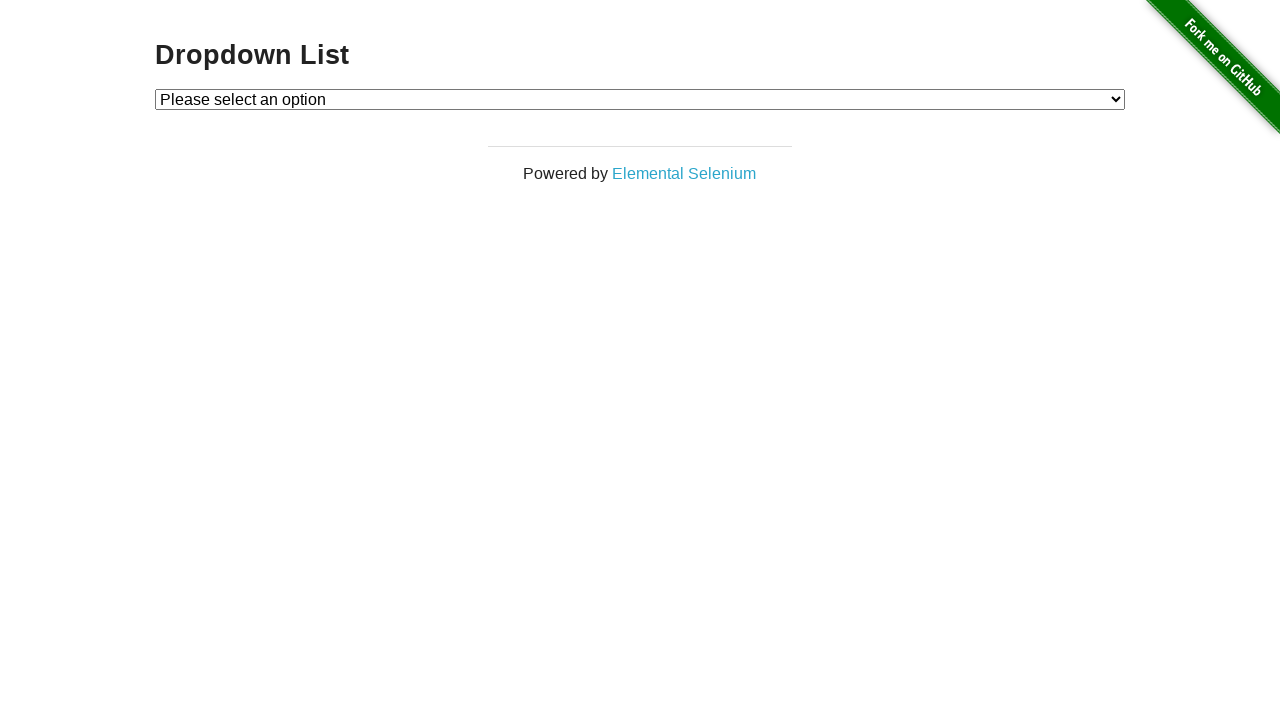

Verified page header contains 'Dropdown List'
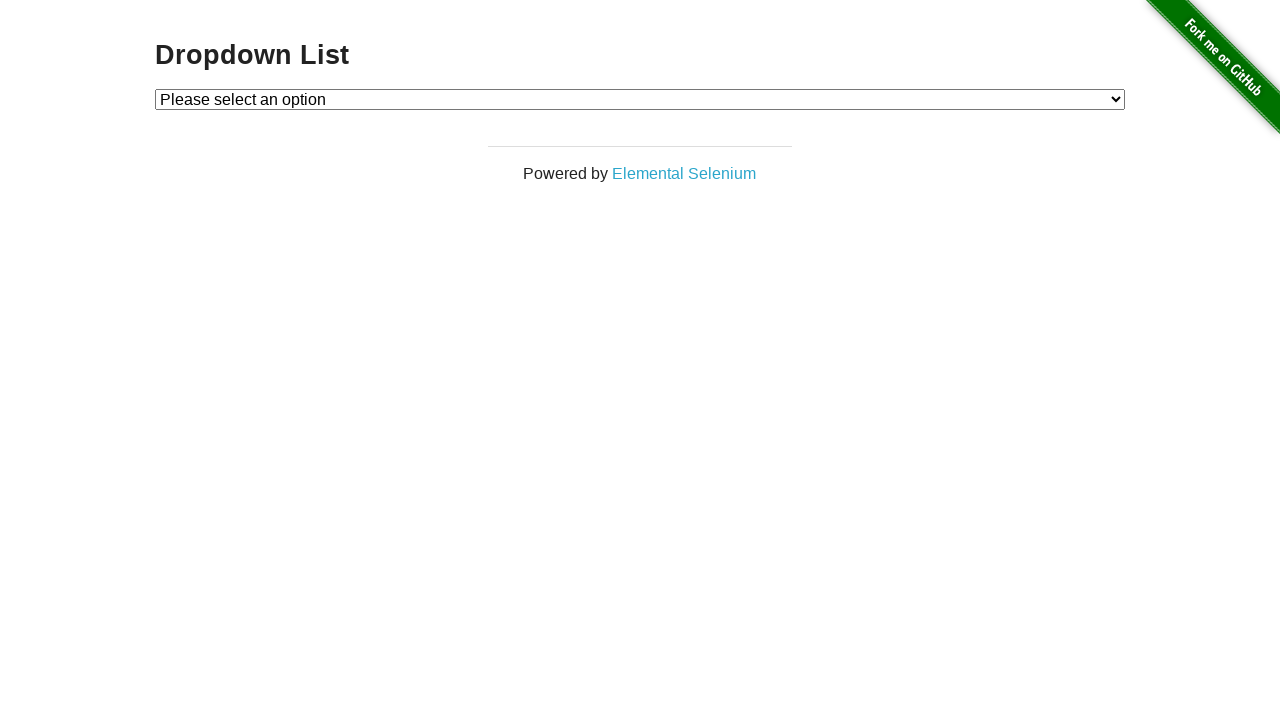

Navigated back to home page
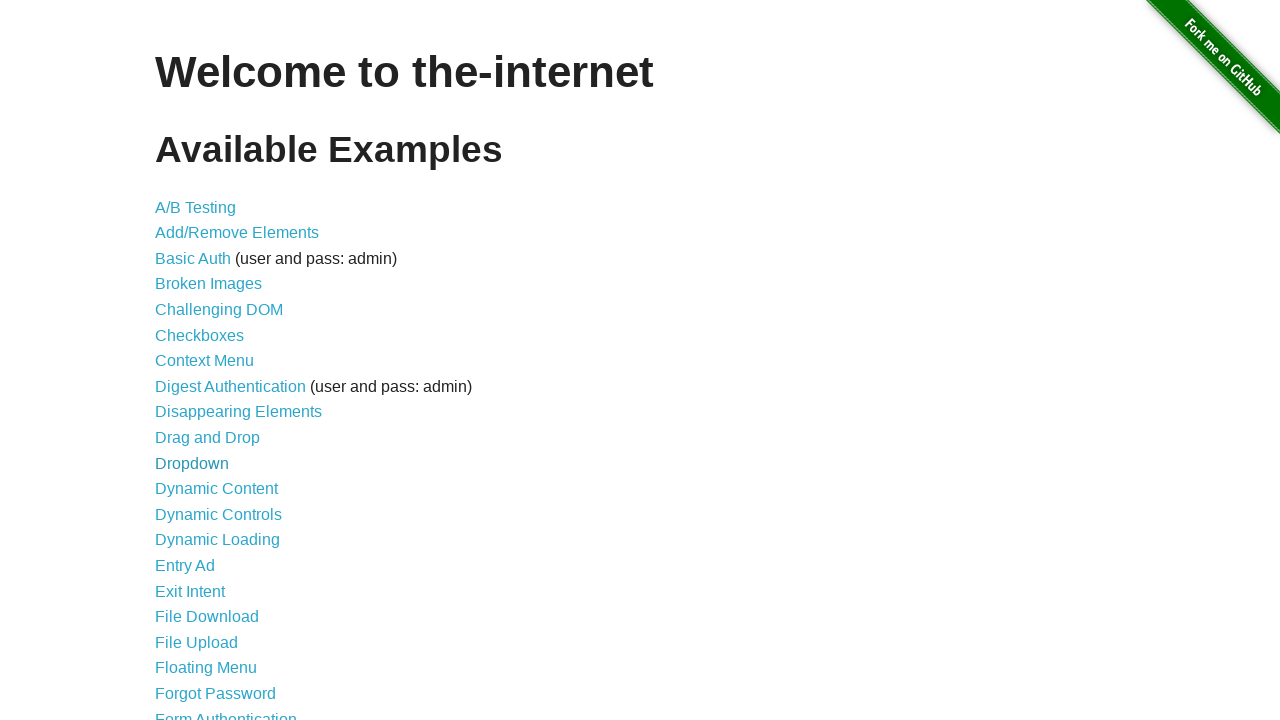

Clicked Dropdown link using has-text selector at (192, 463) on a:has-text('Dropdown')
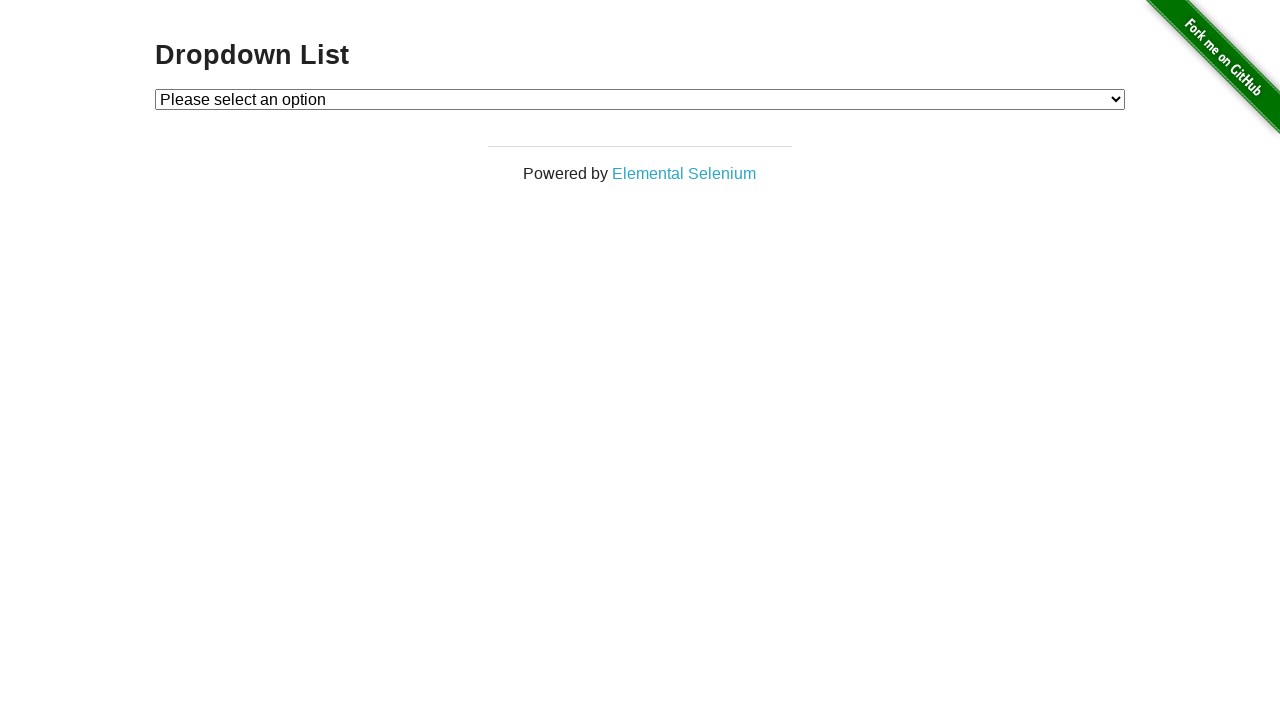

Verified page header contains 'Dropdown List' on second navigation
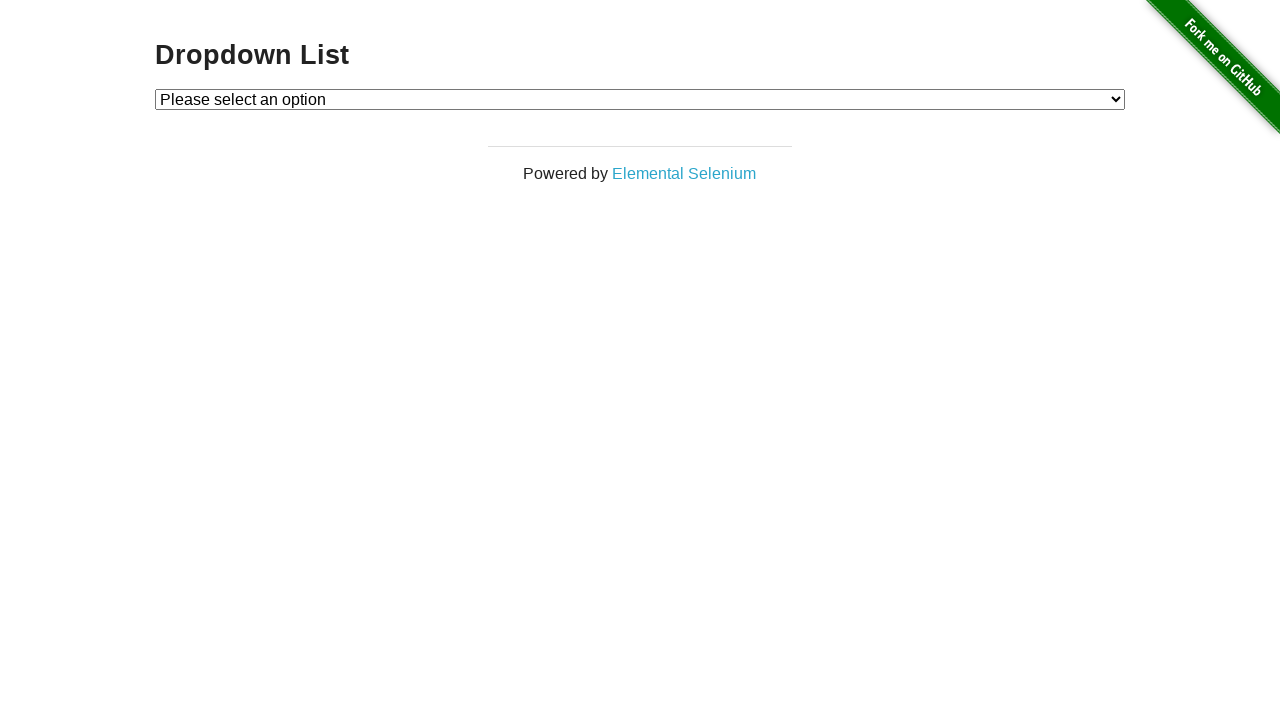

Navigated back to home page again
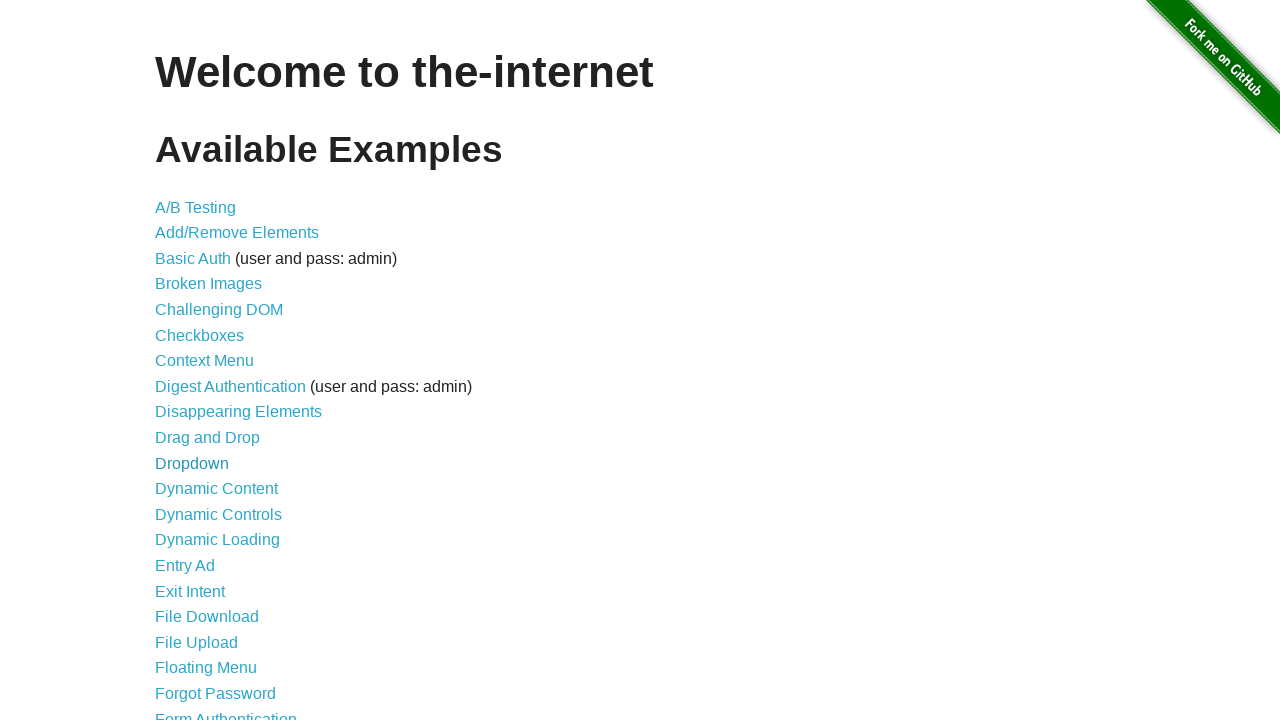

Clicked Dropdown link using partial text match 'ropd' at (192, 463) on text=ropd
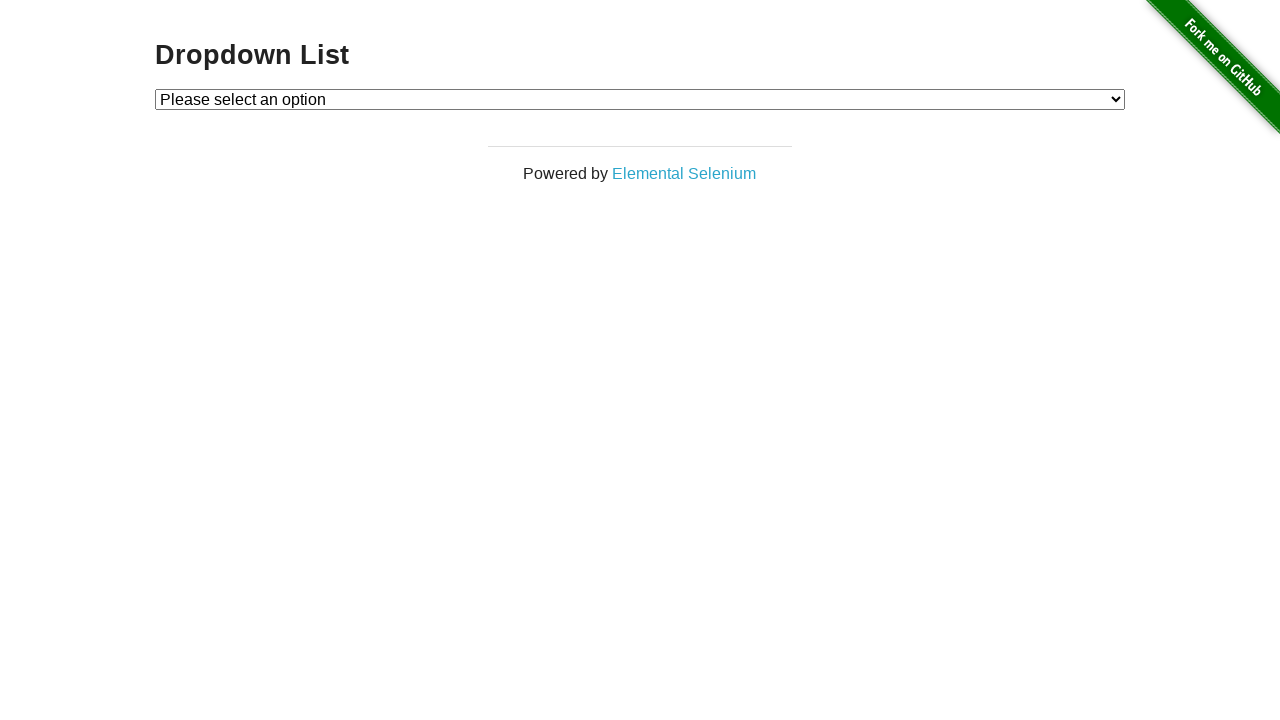

Verified page header contains 'Dropdown List' on third navigation
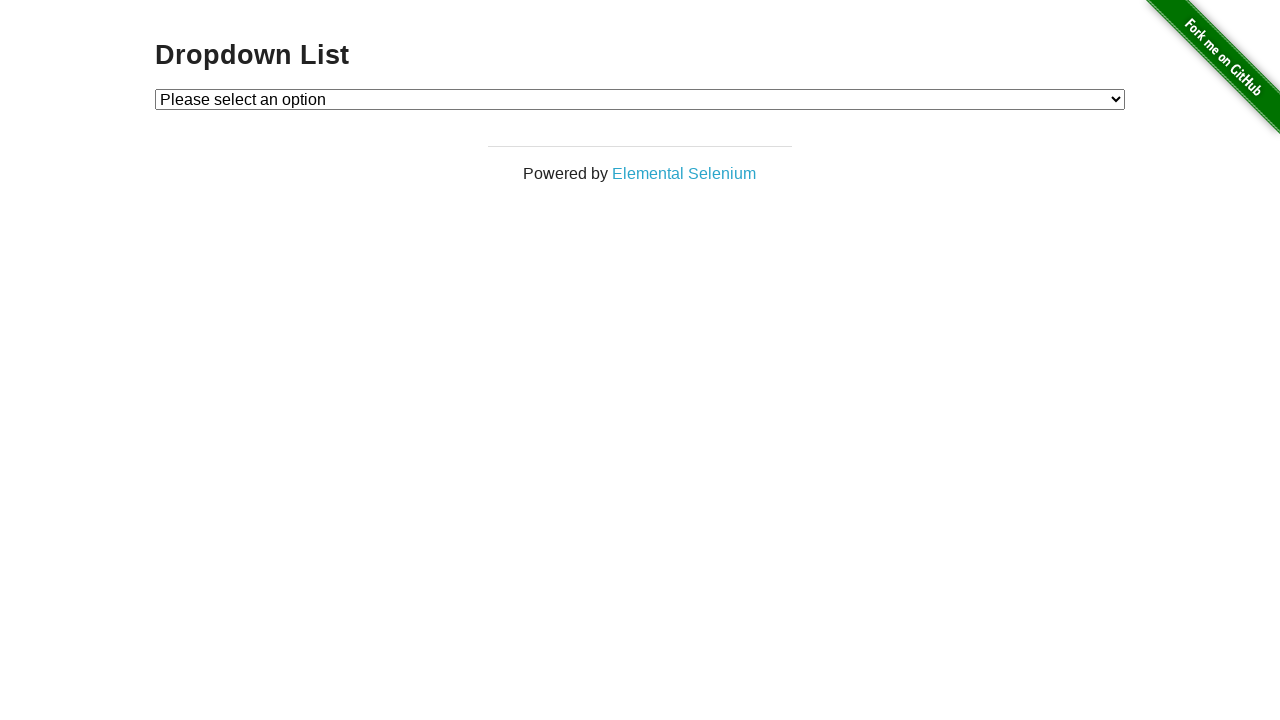

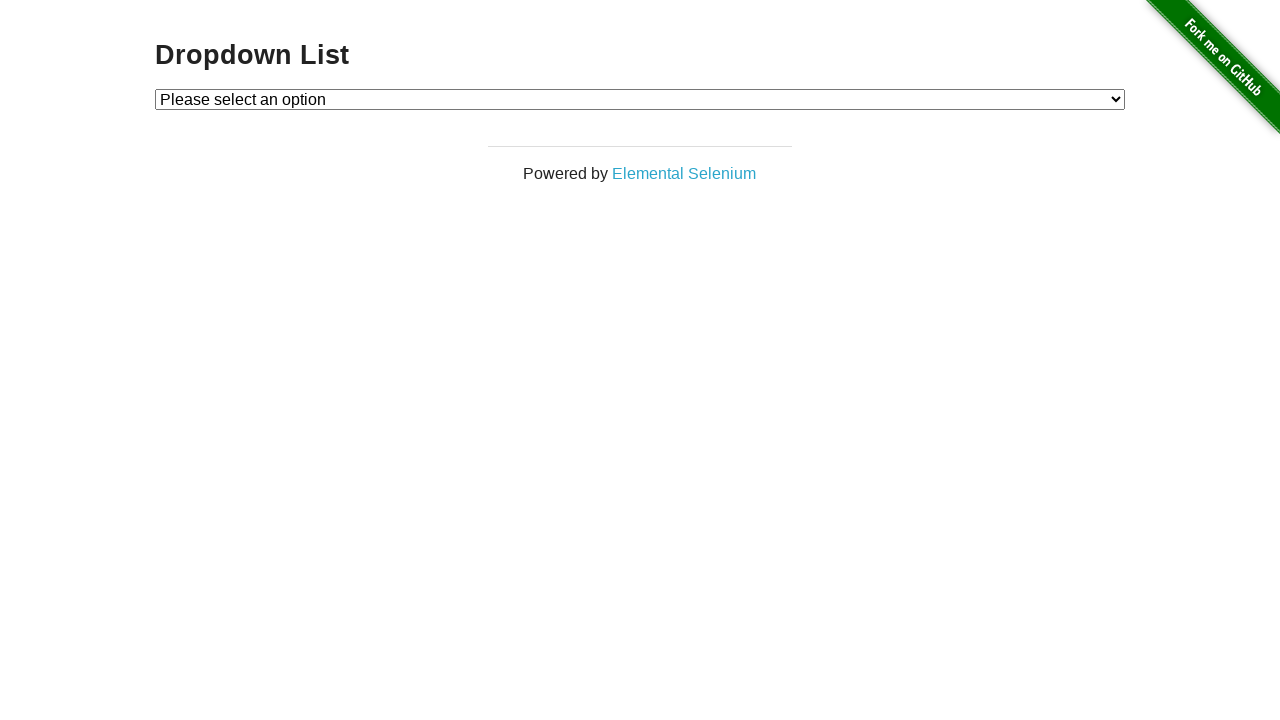